Tests browser window manipulation by resizing and repositioning the window, then verifying the window size and position.

Starting URL: https://the-internet.herokuapp.com/

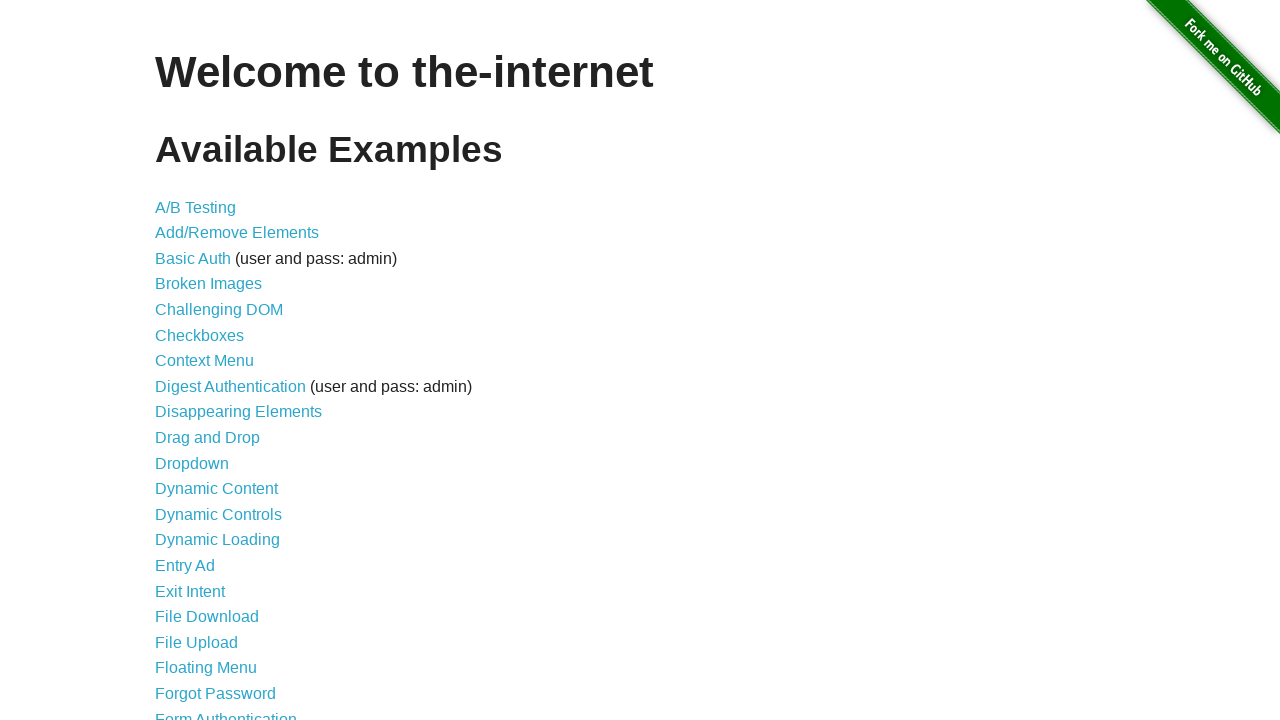

Set viewport size to 1024x768
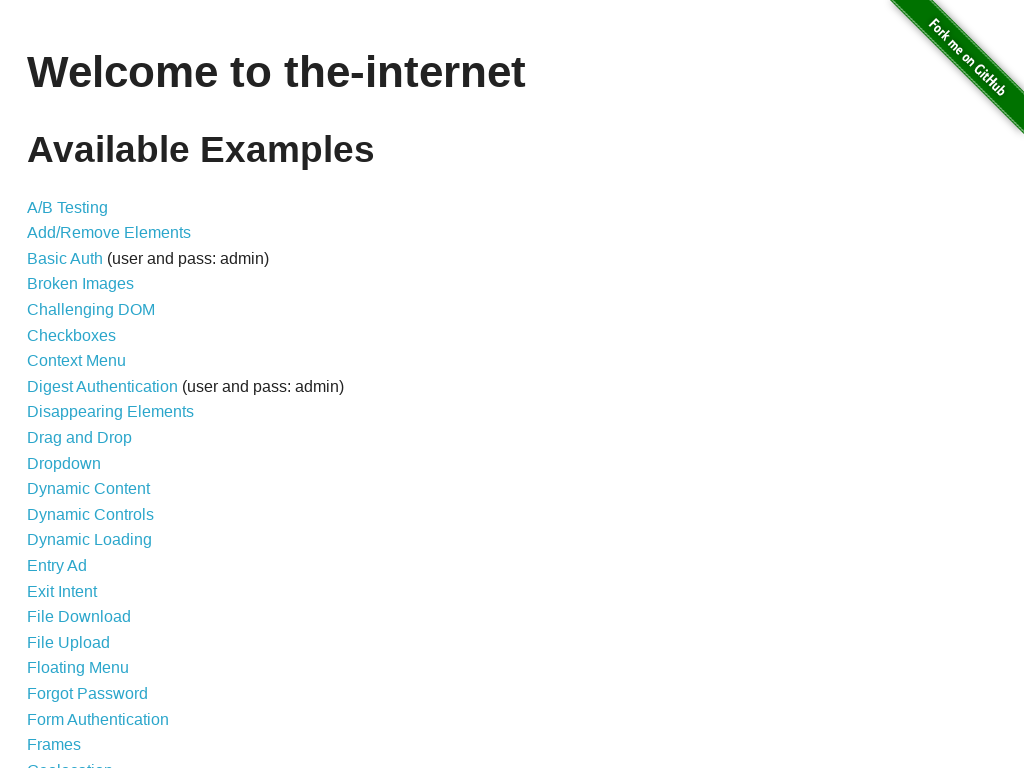

Waited 1 second to observe viewport change
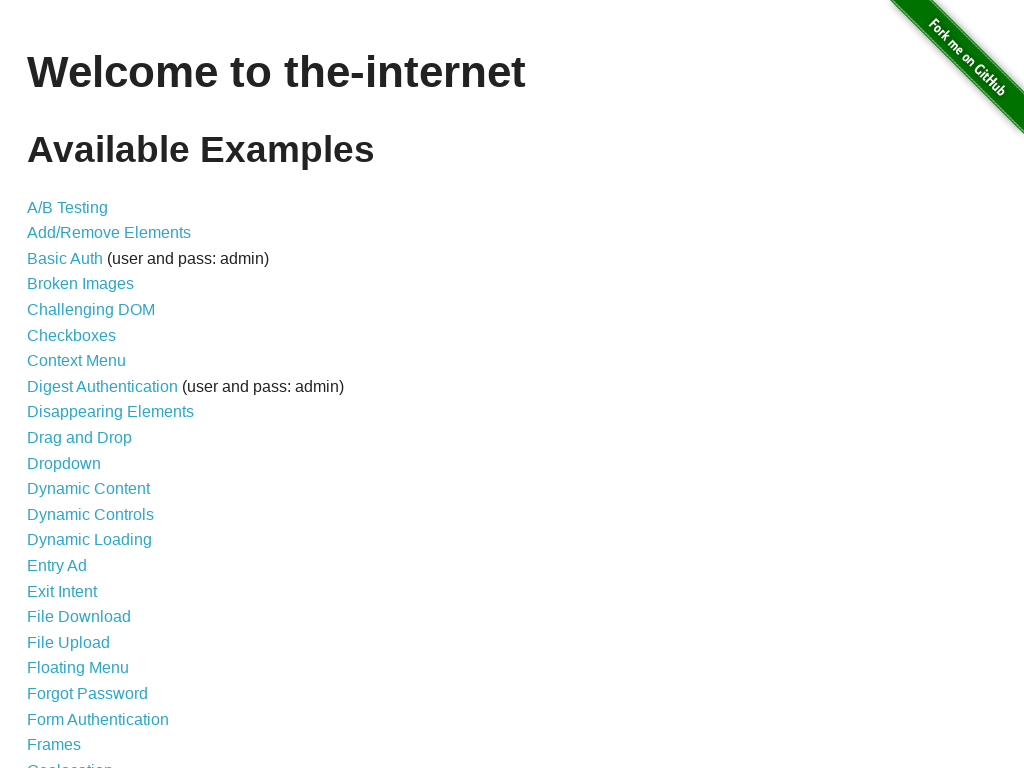

Verified page is accessible after viewport resize
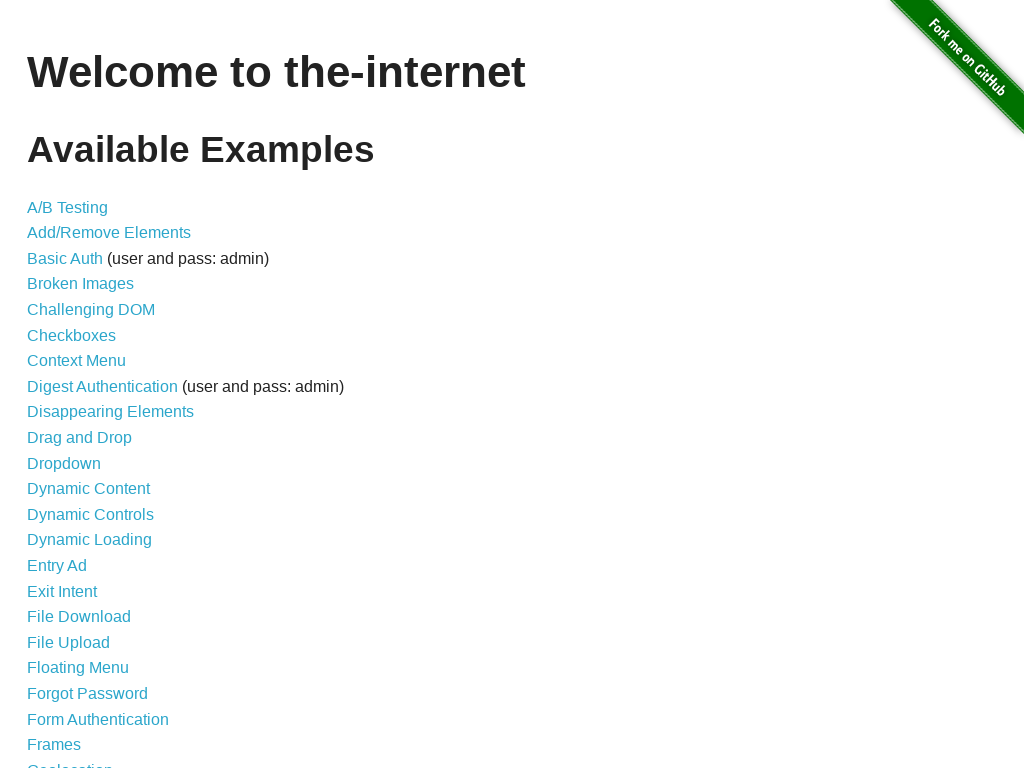

Set viewport size to 1280x720
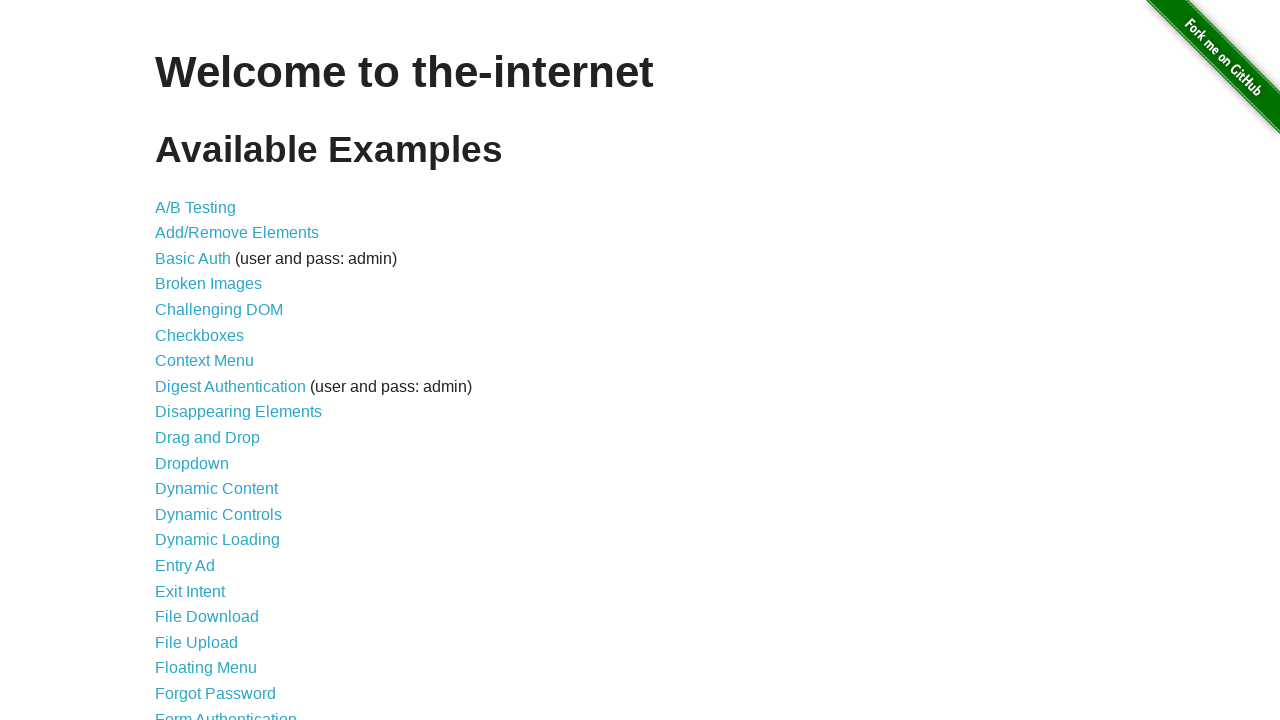

Verified page heading is visible after second viewport resize
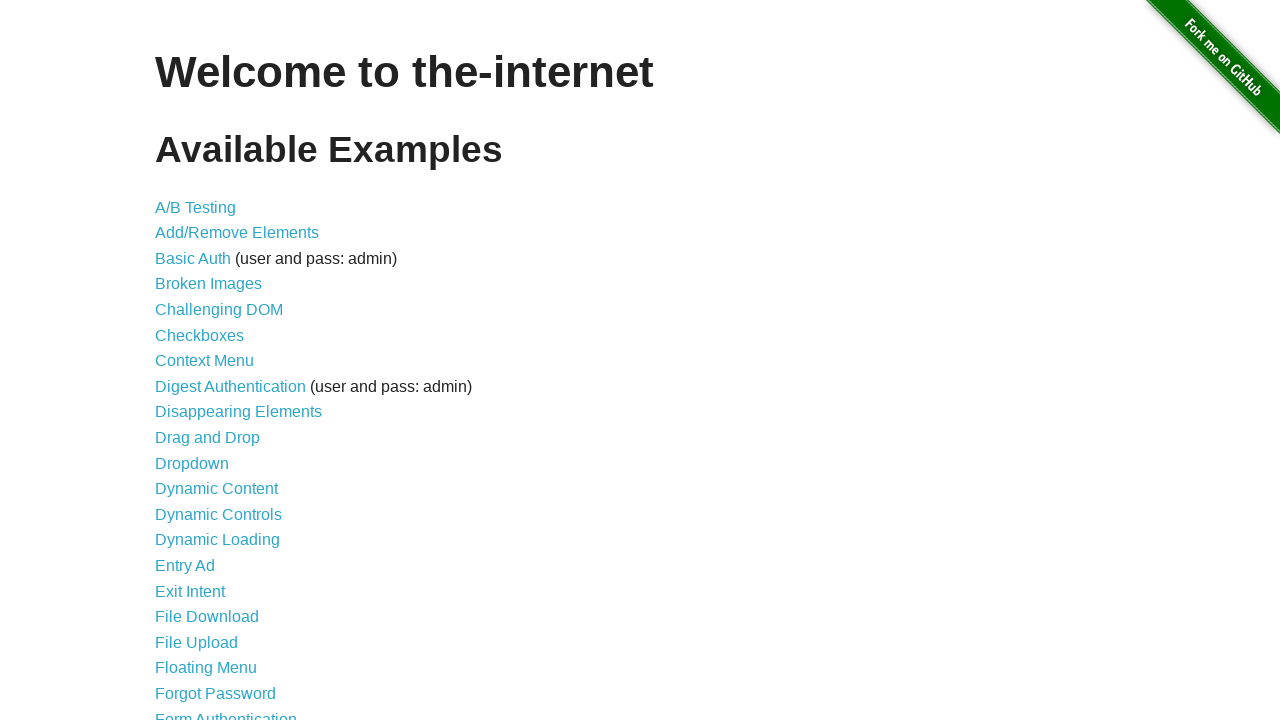

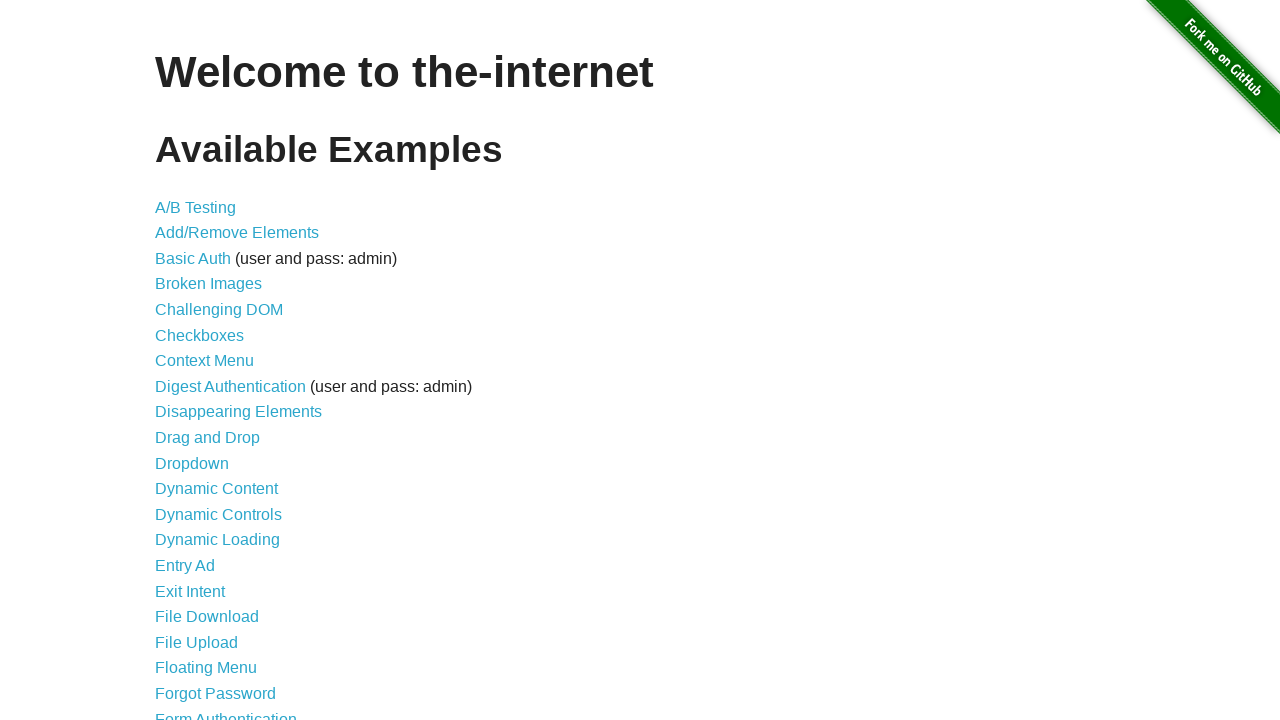